Tests password input functionality by entering a value in a password field and submitting the form to verify successful submission

Starting URL: https://www.selenium.dev/selenium/web/web-form.html

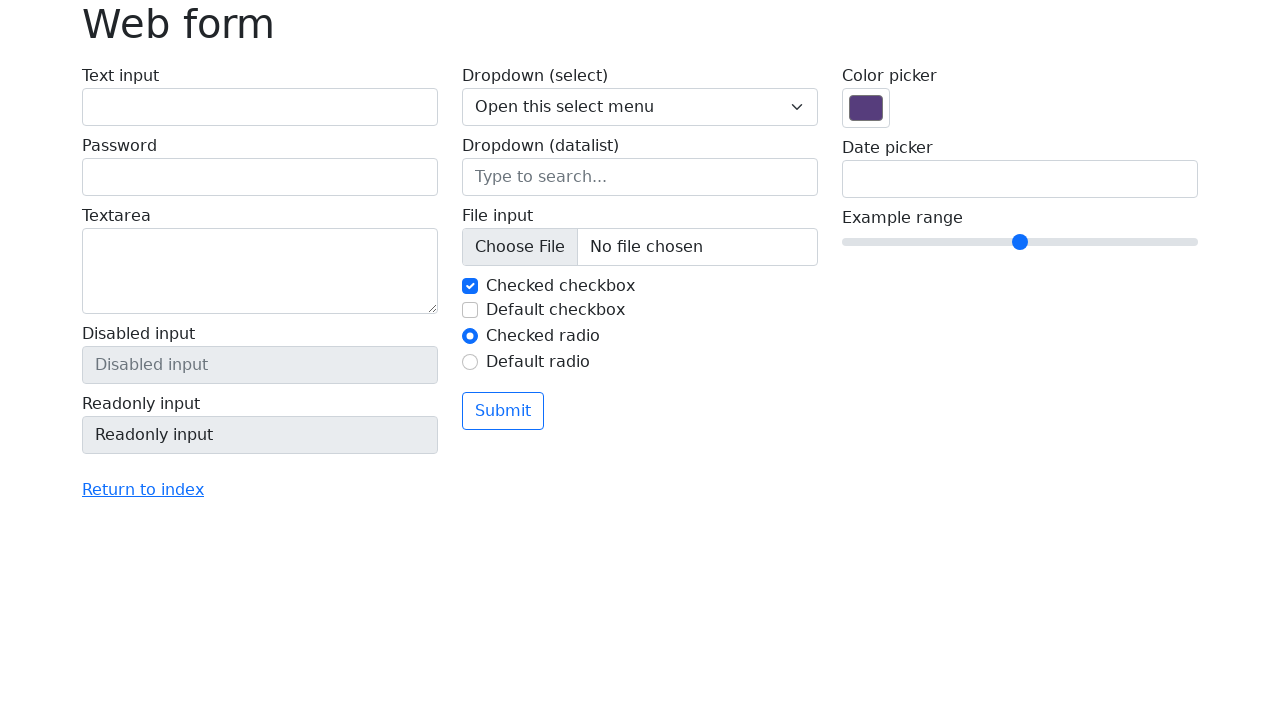

Filled password input field with 'geheim' on input[name='my-password']
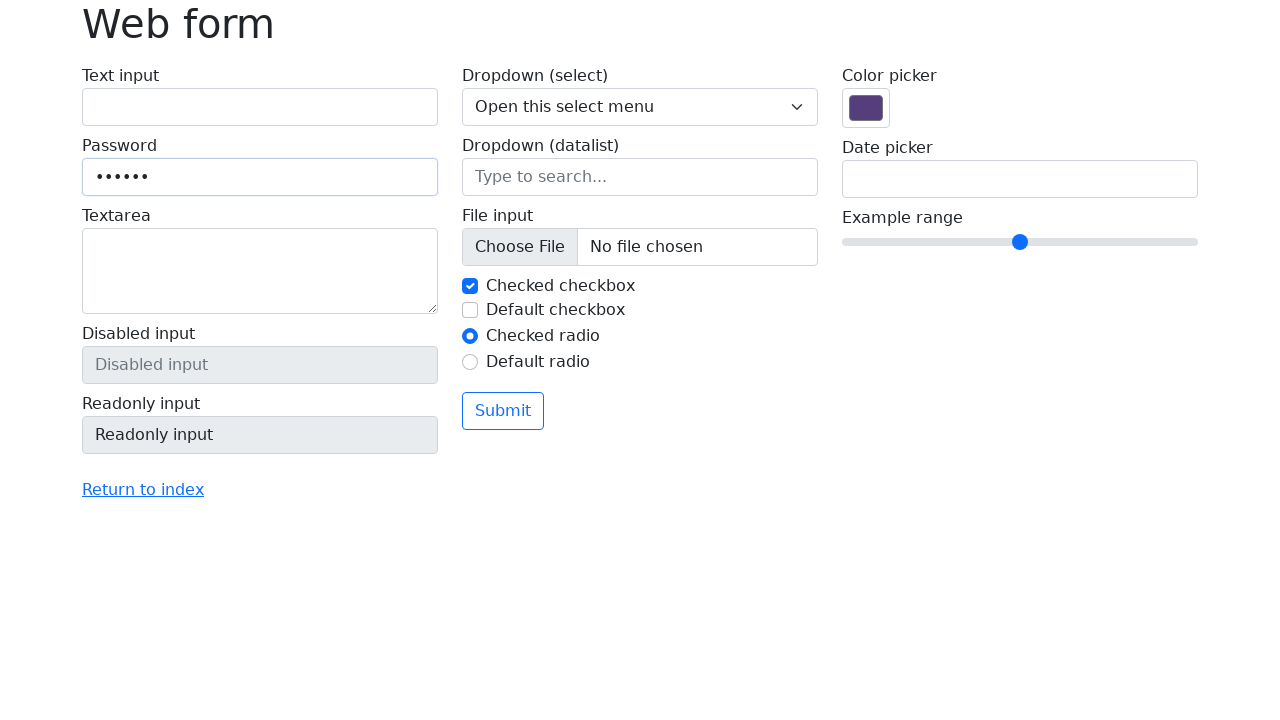

Clicked submit button at (503, 411) on button
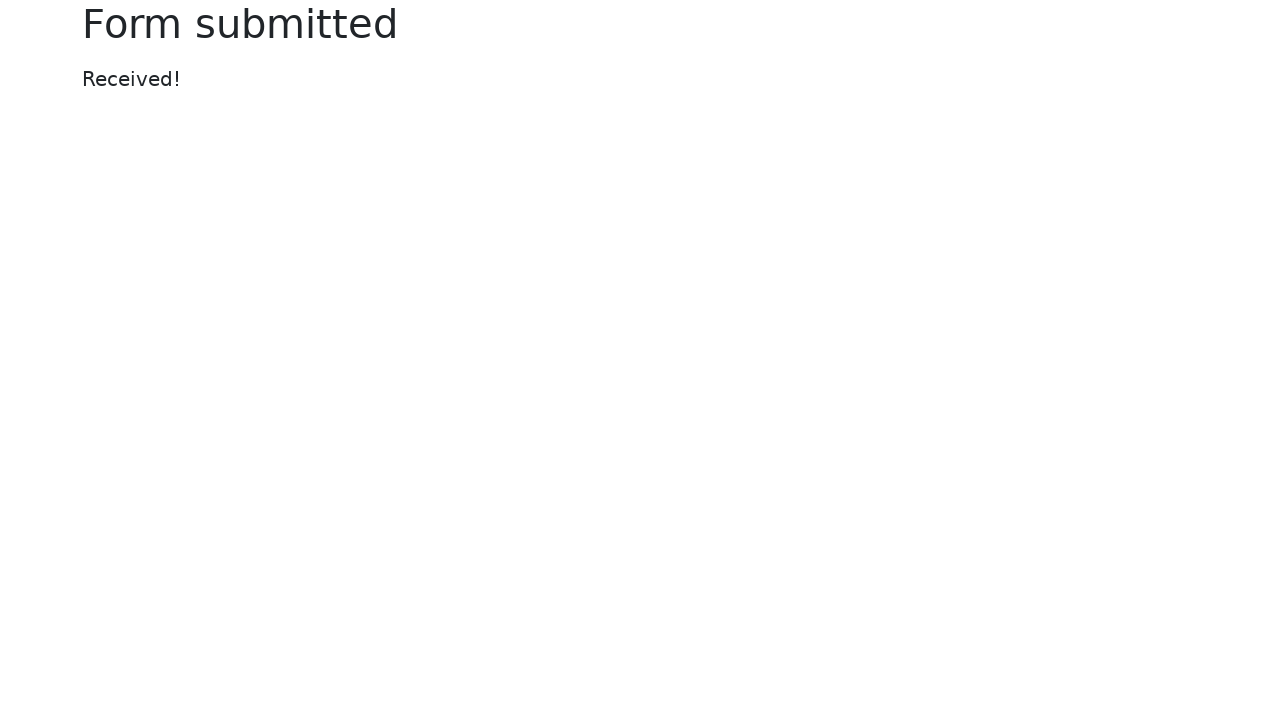

Success message appeared
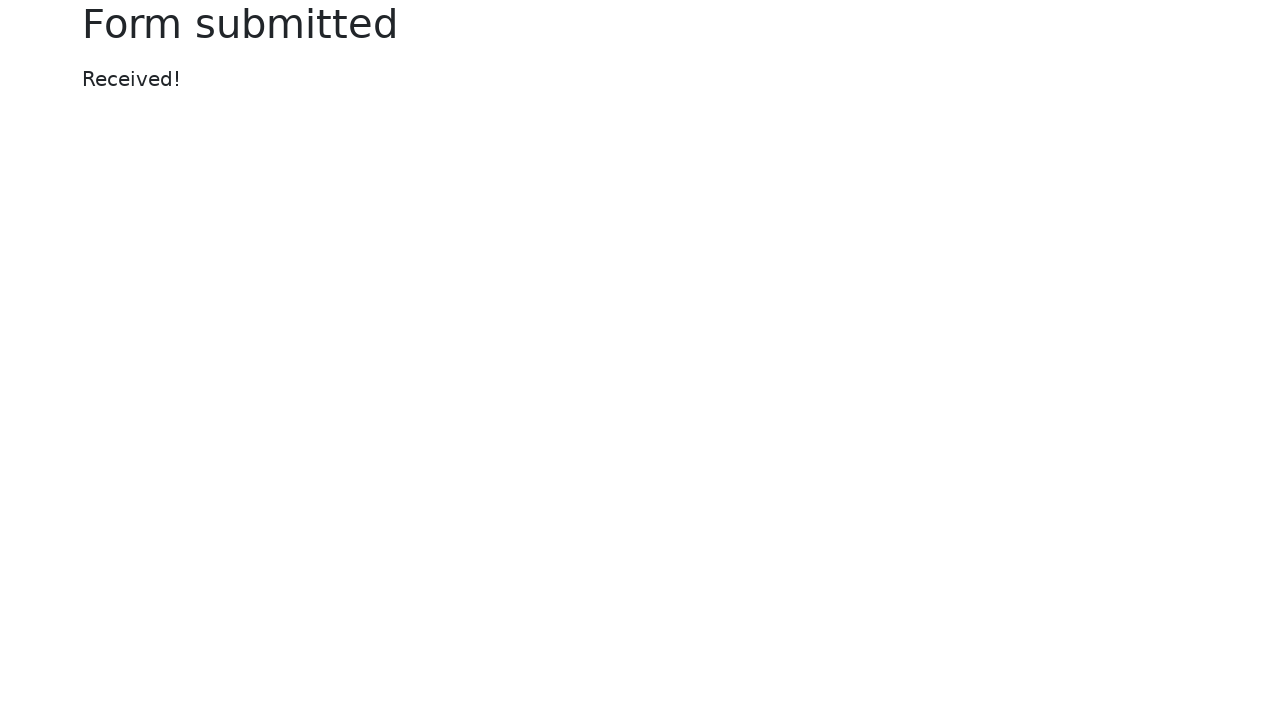

Verified success message text is 'Received!'
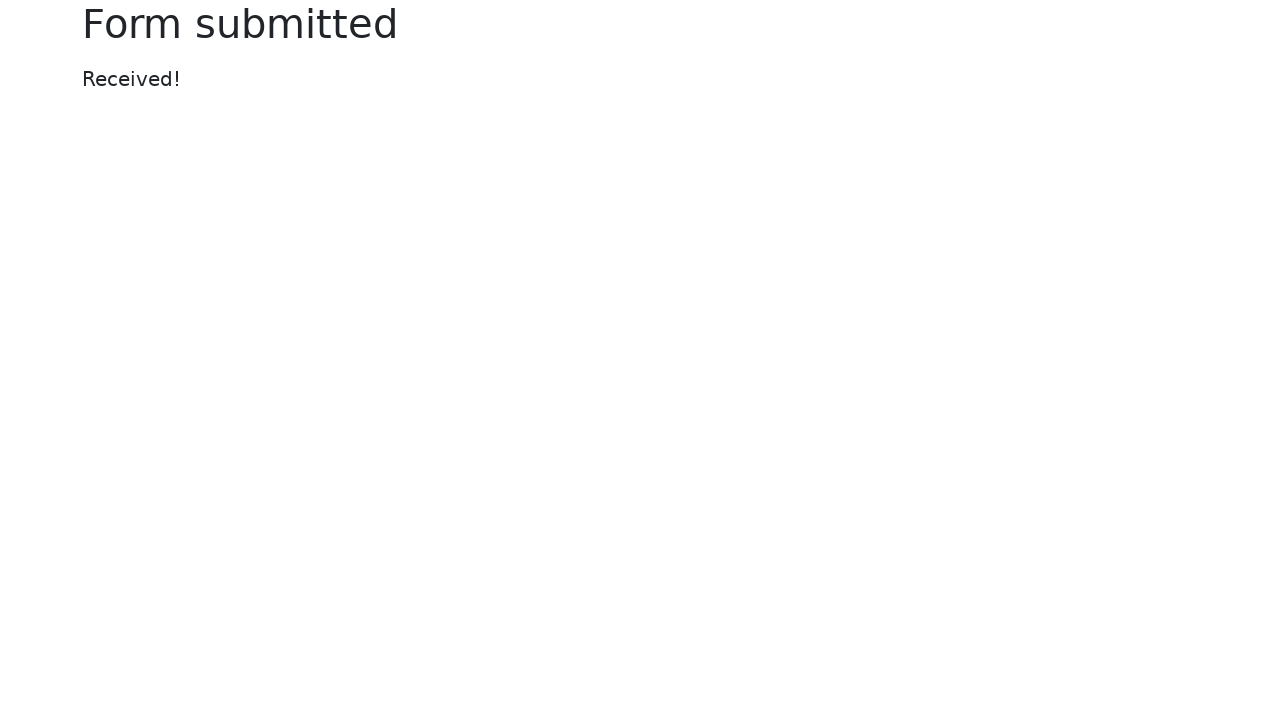

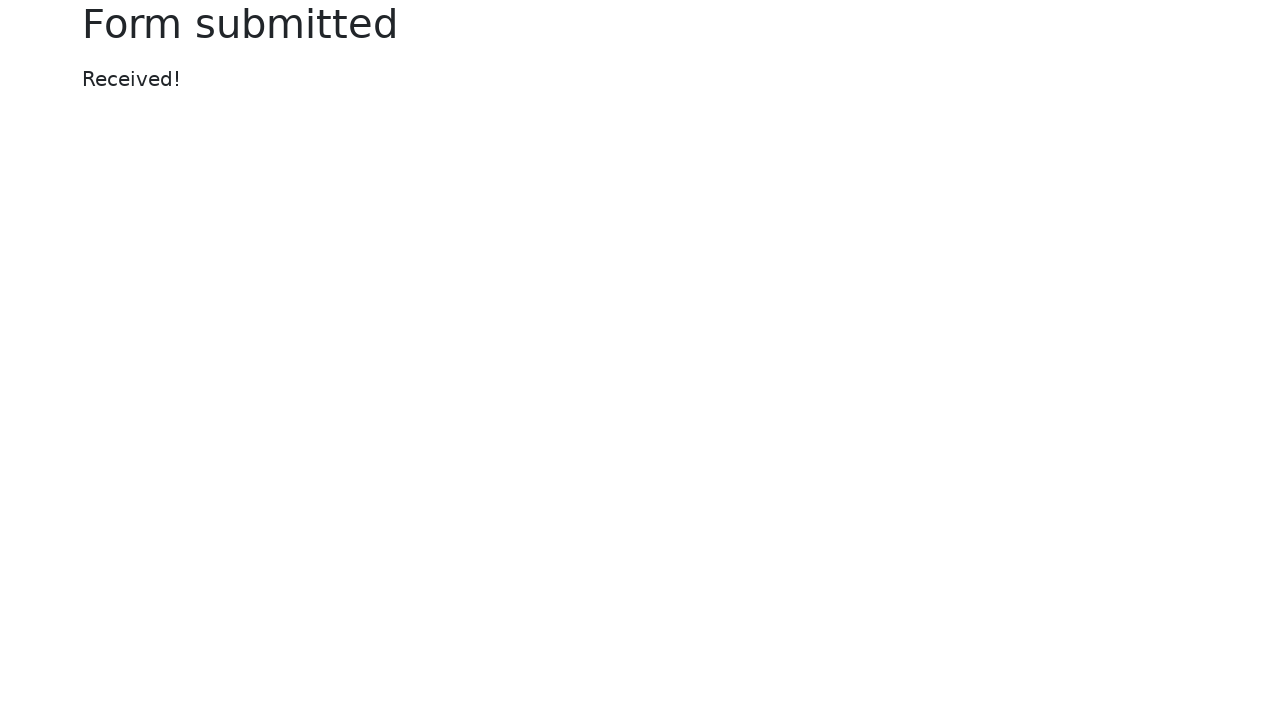